Tests that the browser back button works correctly with filters

Starting URL: https://demo.playwright.dev/todomvc

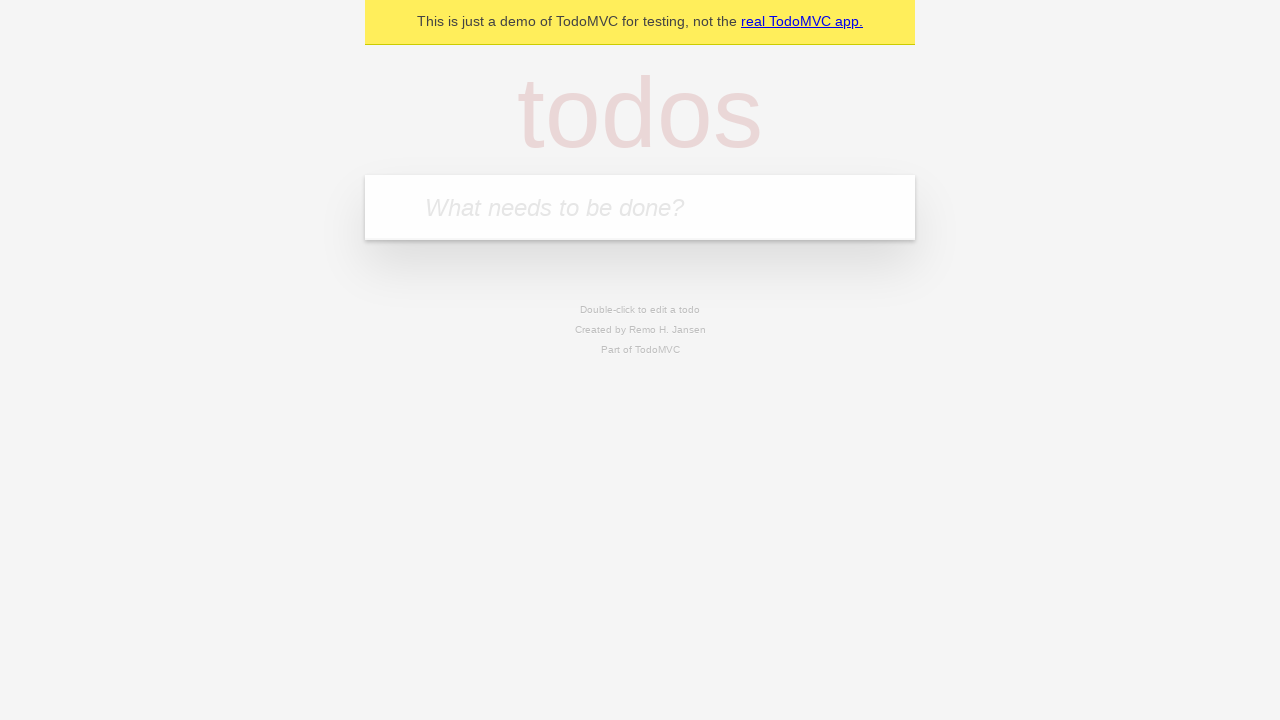

Filled new todo input with 'buy some cheese' on .new-todo
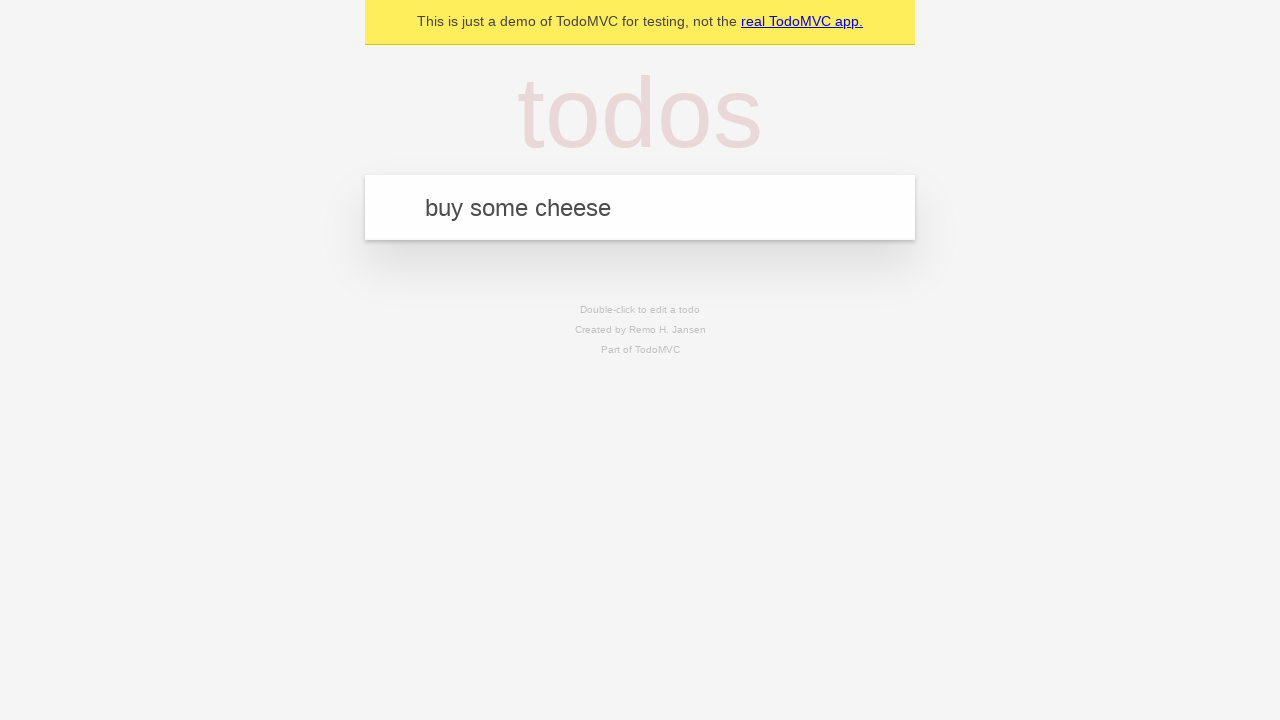

Pressed Enter to create first todo on .new-todo
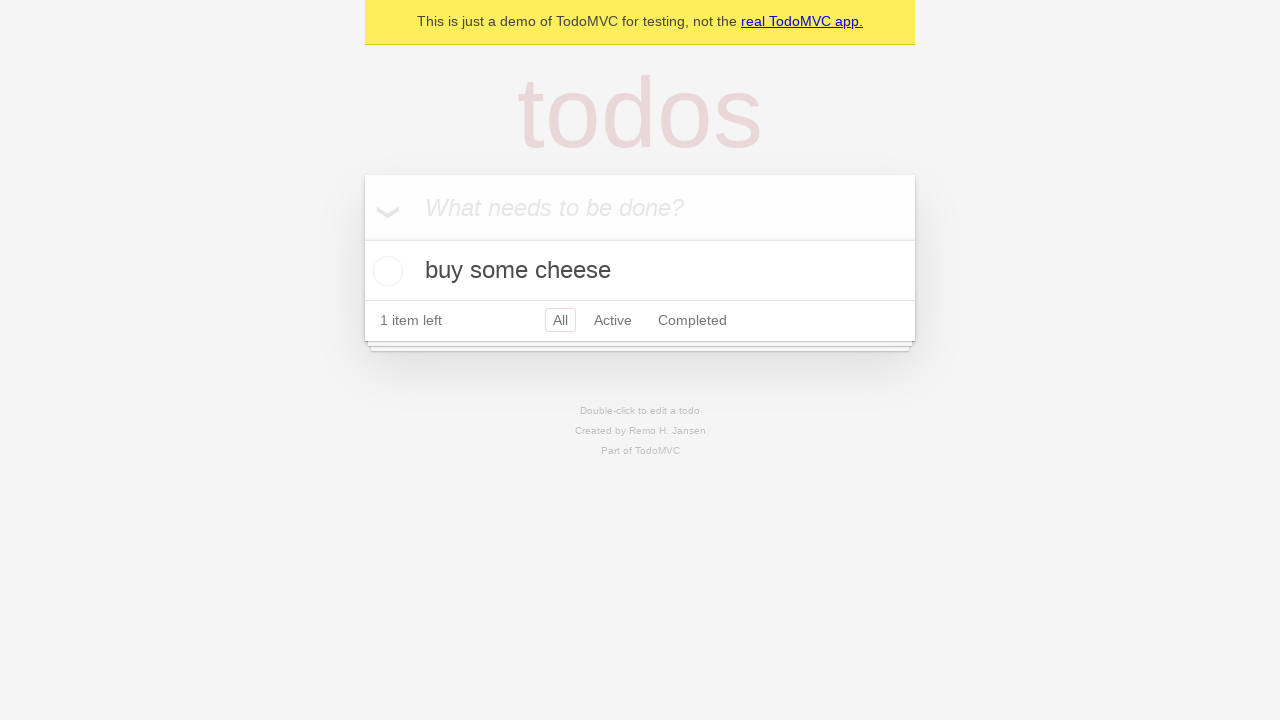

Filled new todo input with 'feed the cat' on .new-todo
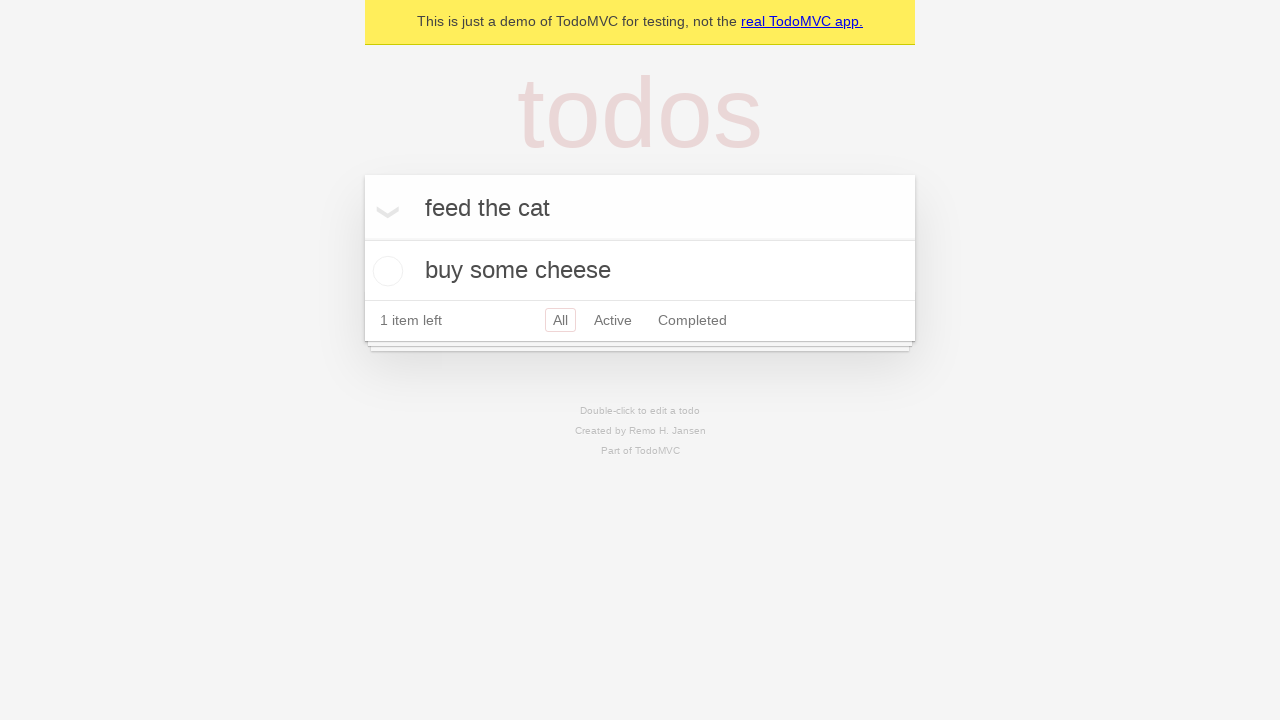

Pressed Enter to create second todo on .new-todo
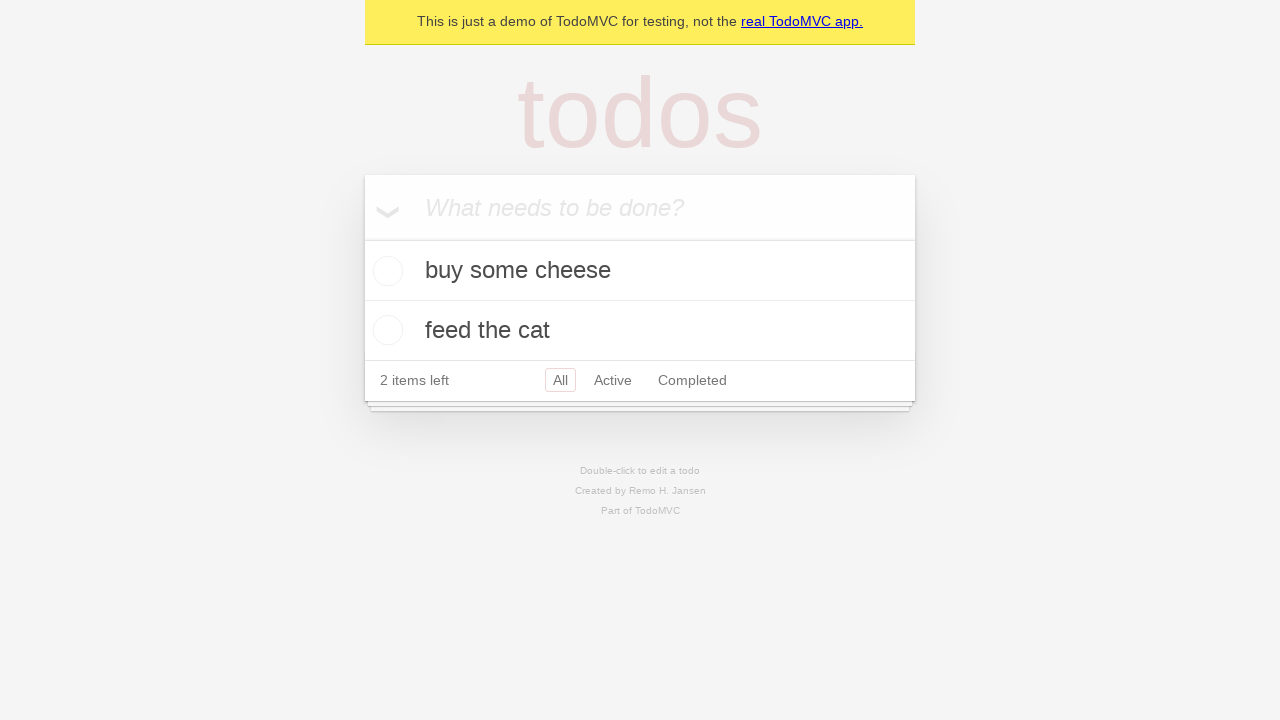

Filled new todo input with 'book a doctors appointment' on .new-todo
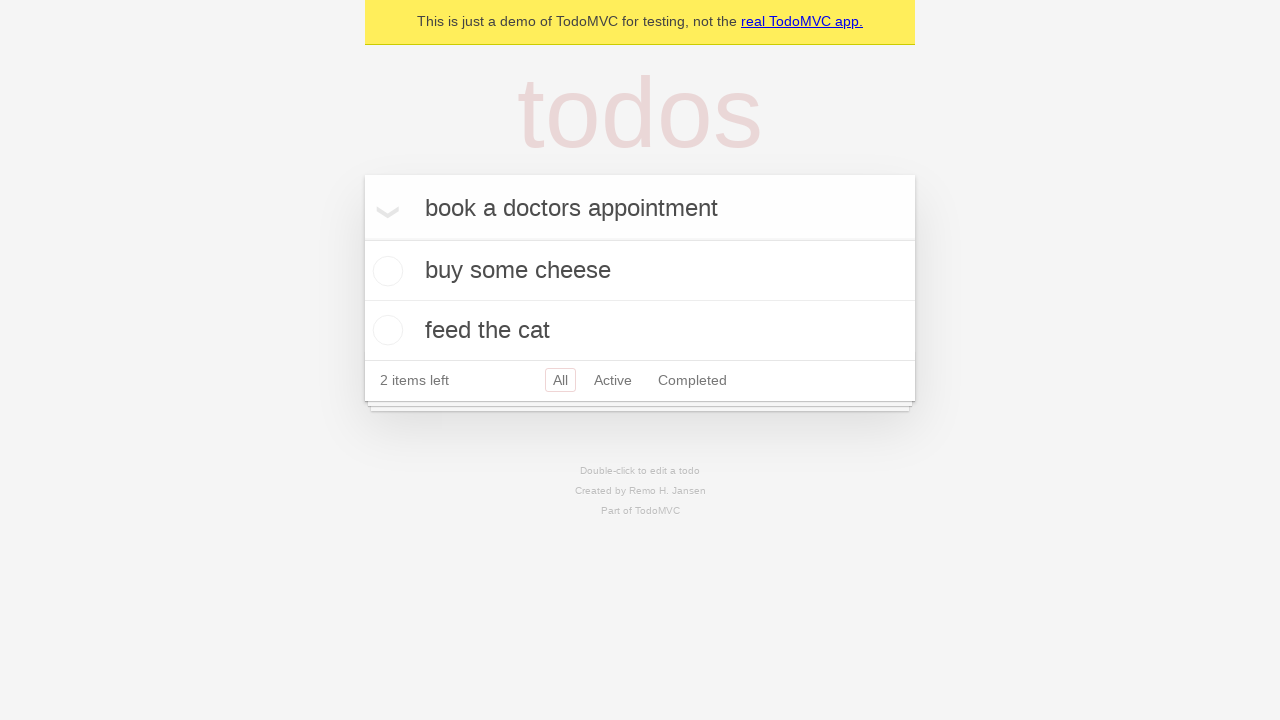

Pressed Enter to create third todo on .new-todo
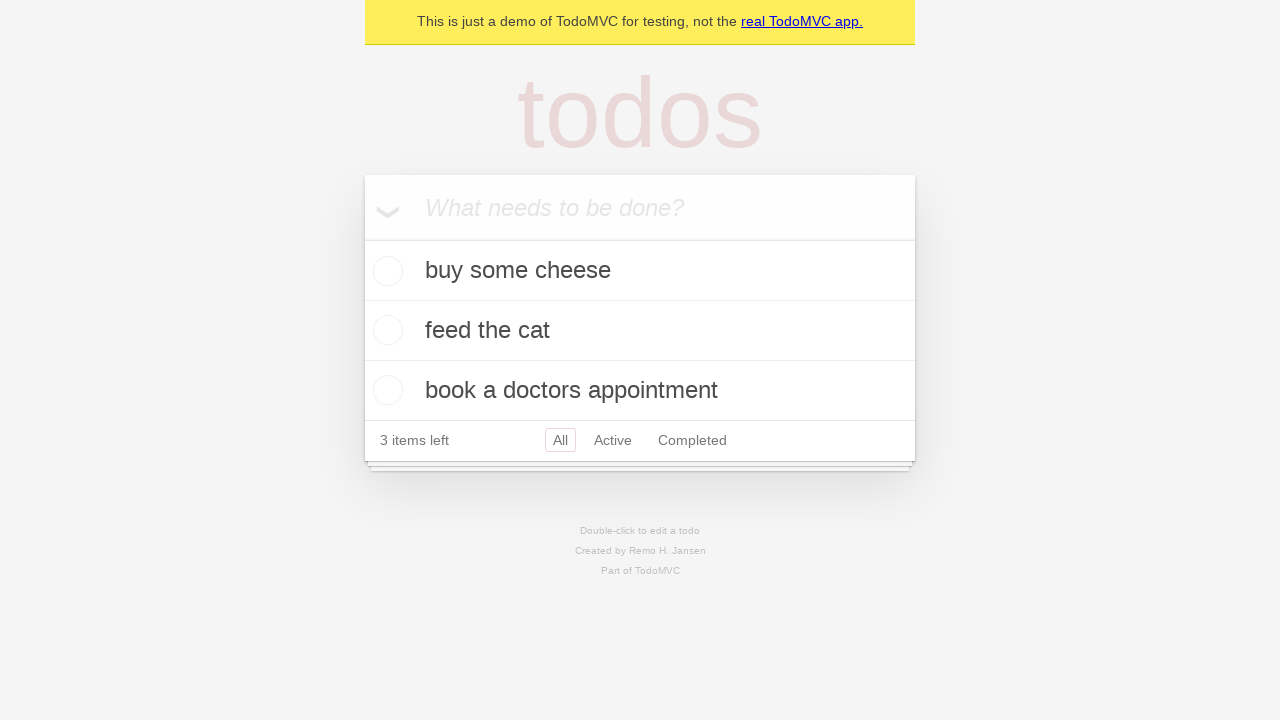

Waited for all three todo items to load
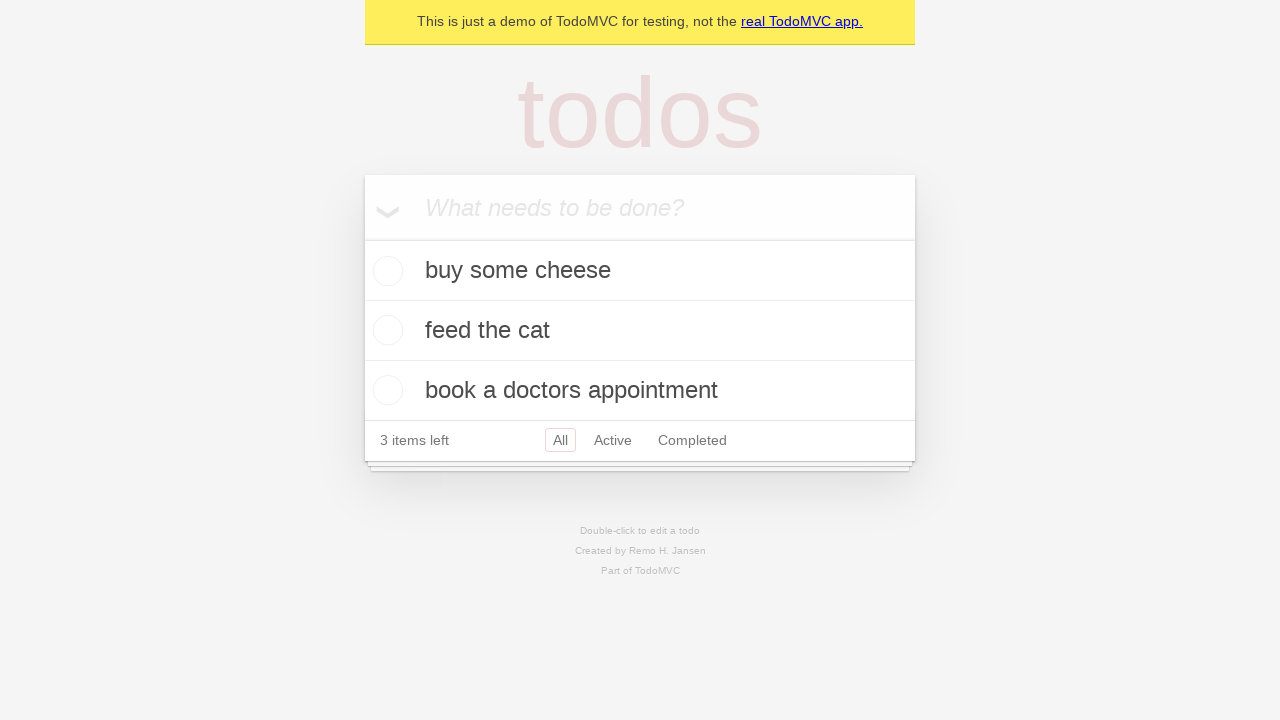

Checked the second todo item as completed at (385, 330) on .todo-list li .toggle >> nth=1
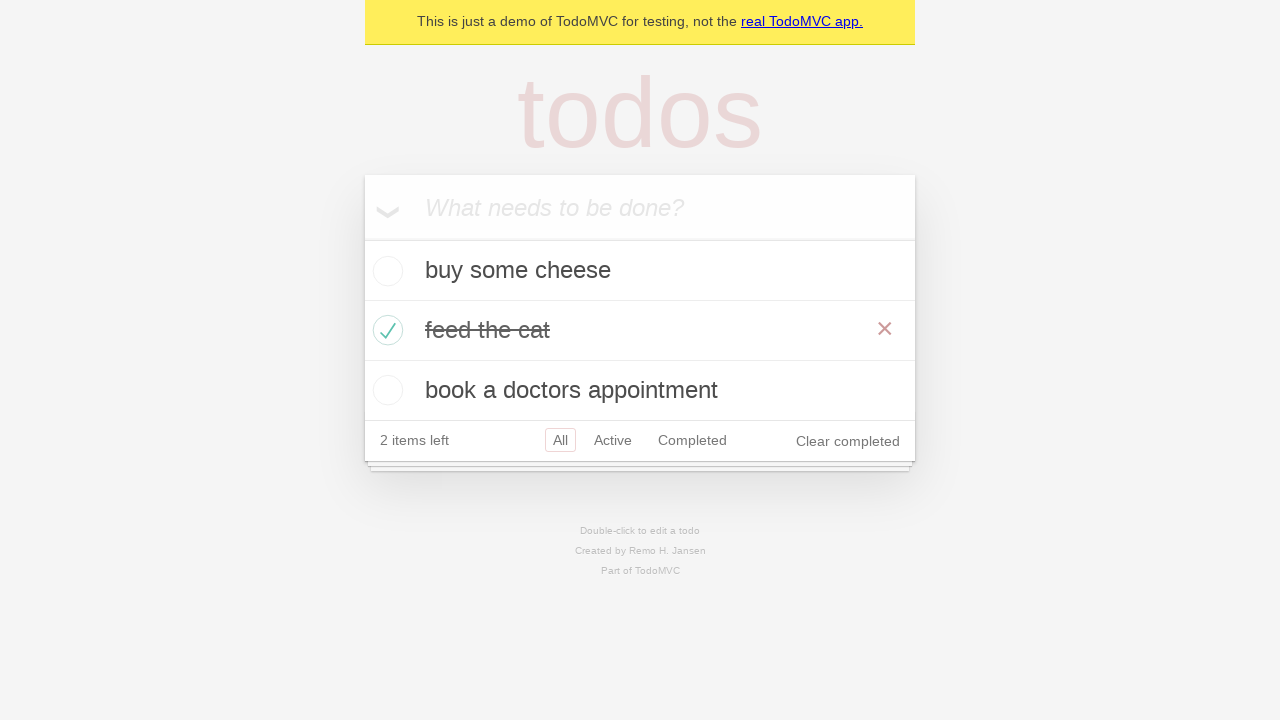

Clicked 'All' filter to show all todos at (560, 440) on .filters >> text=All
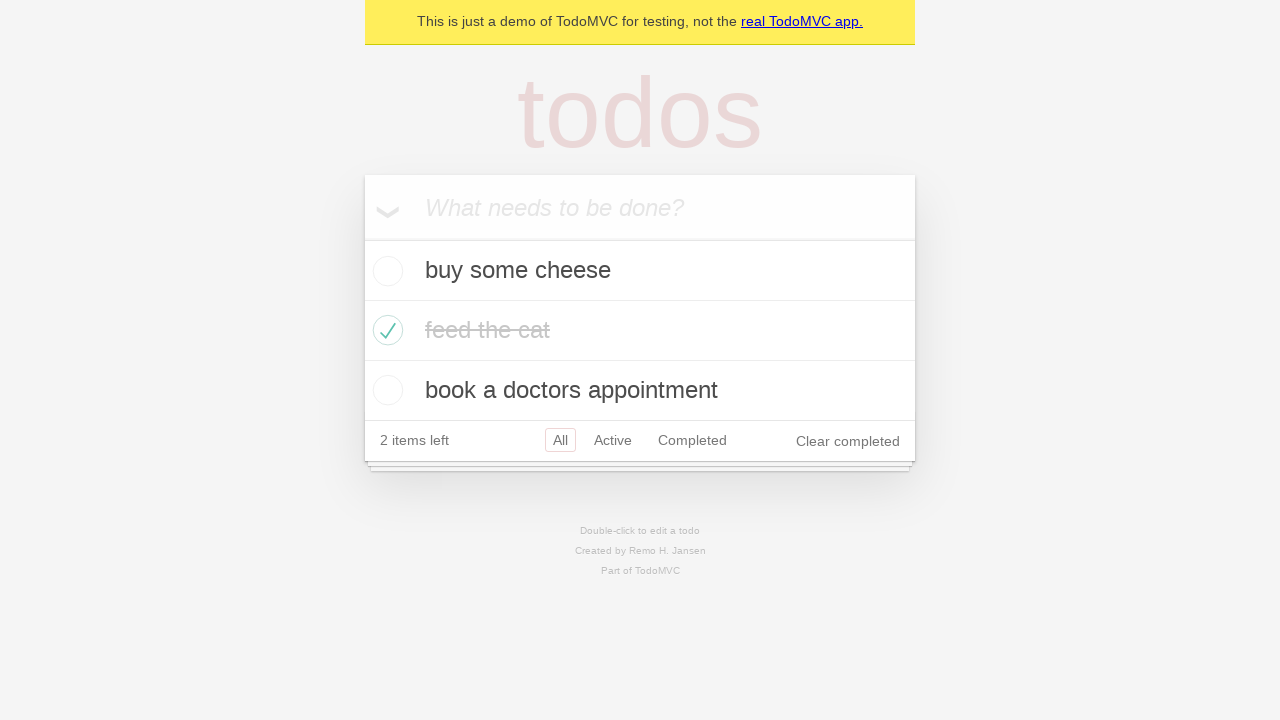

Clicked 'Active' filter to show active todos at (613, 440) on .filters >> text=Active
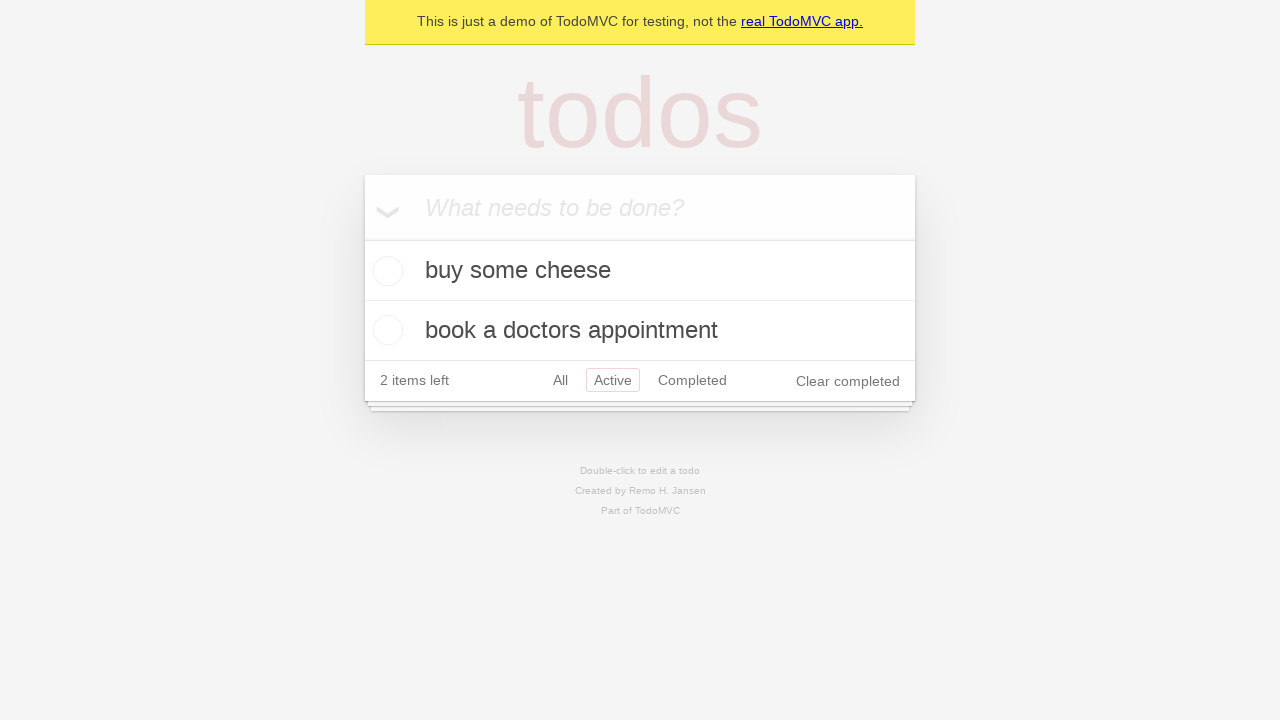

Clicked 'Completed' filter to show completed todos at (692, 380) on .filters >> text=Completed
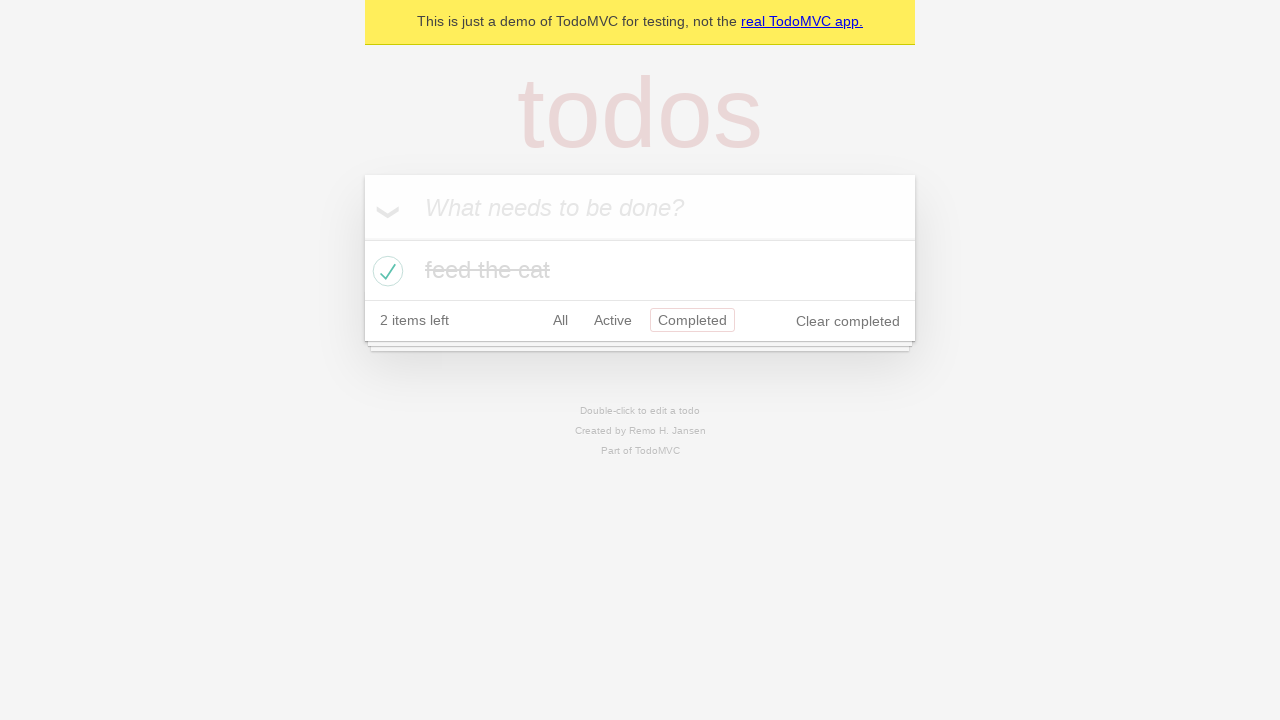

Navigated back using browser back button to 'Active' filter
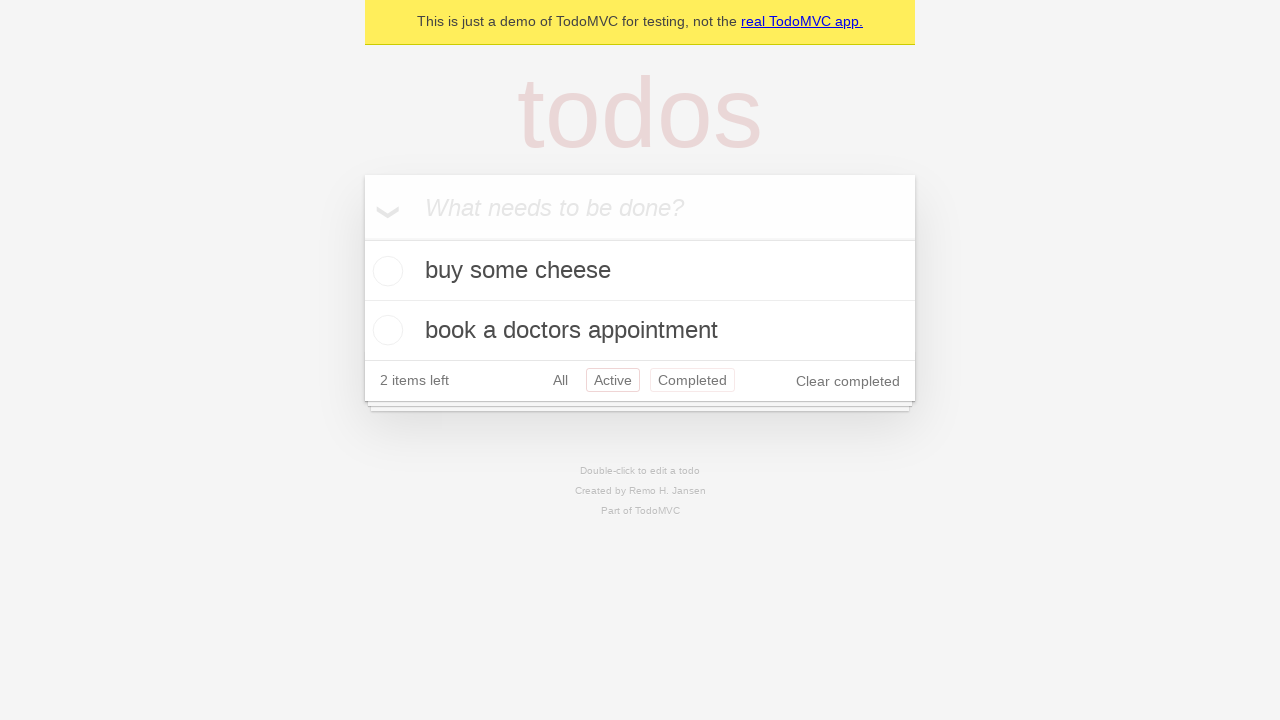

Navigated back using browser back button to 'All' filter
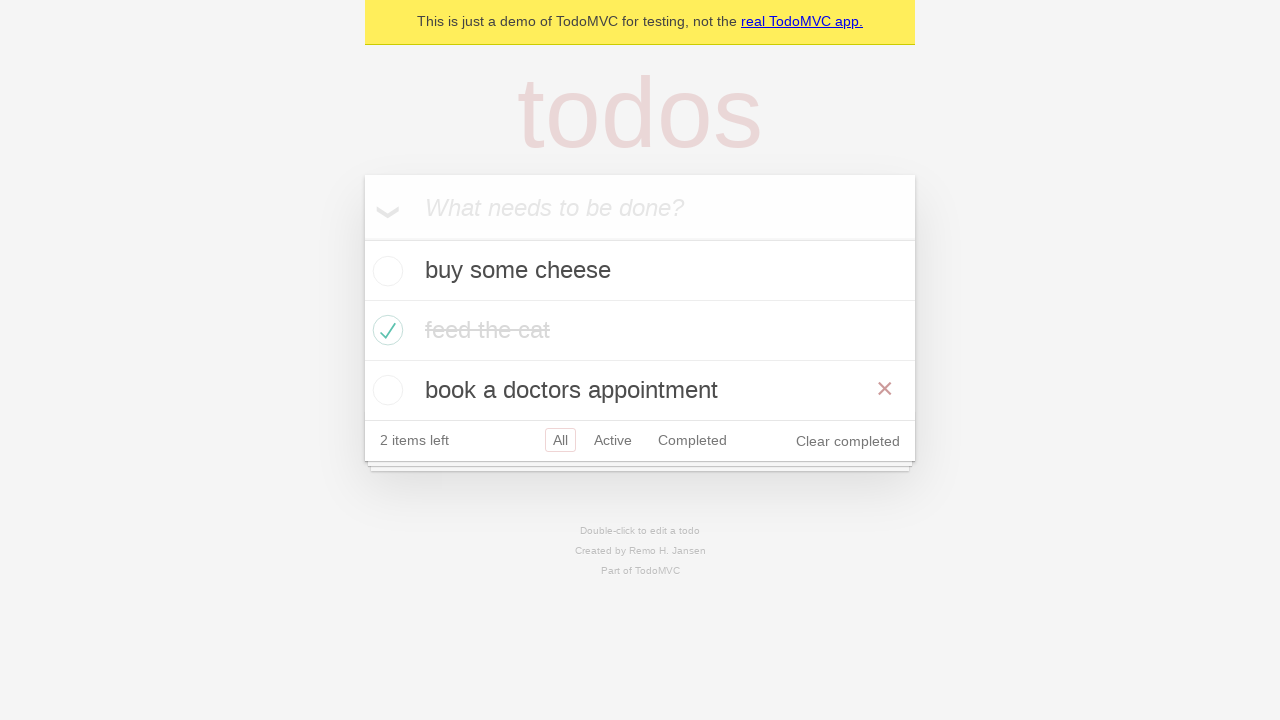

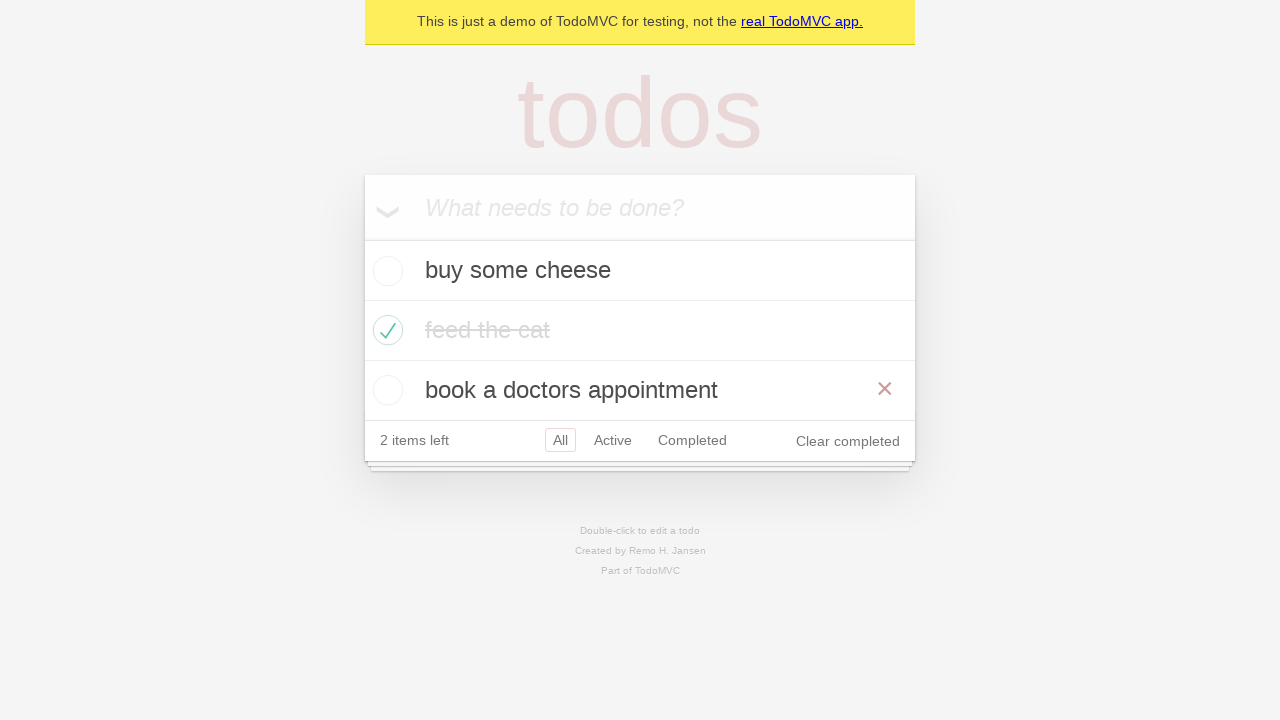